Tests the cookie clicker game by clicking the big cookie and verifying the cookie count increases from 0 to 1

Starting URL: https://ozh.github.io/cookieclicker

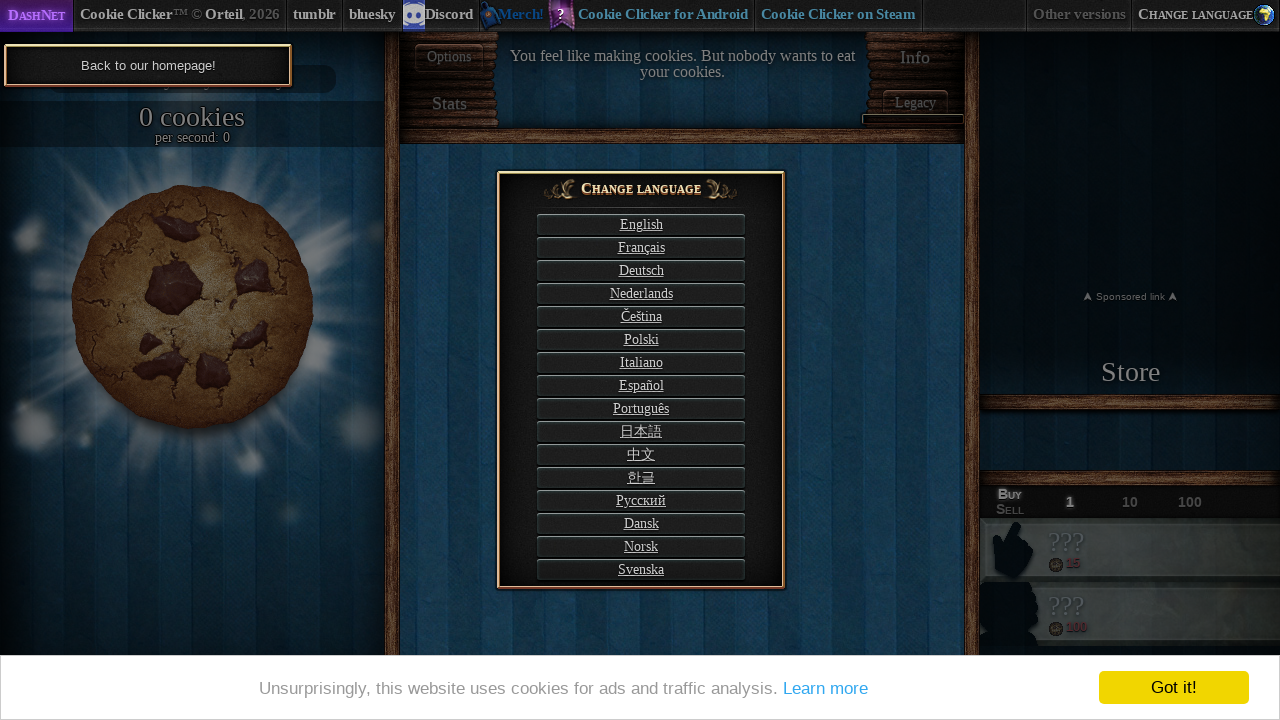

Selected English language at (641, 224) on #langSelect-EN
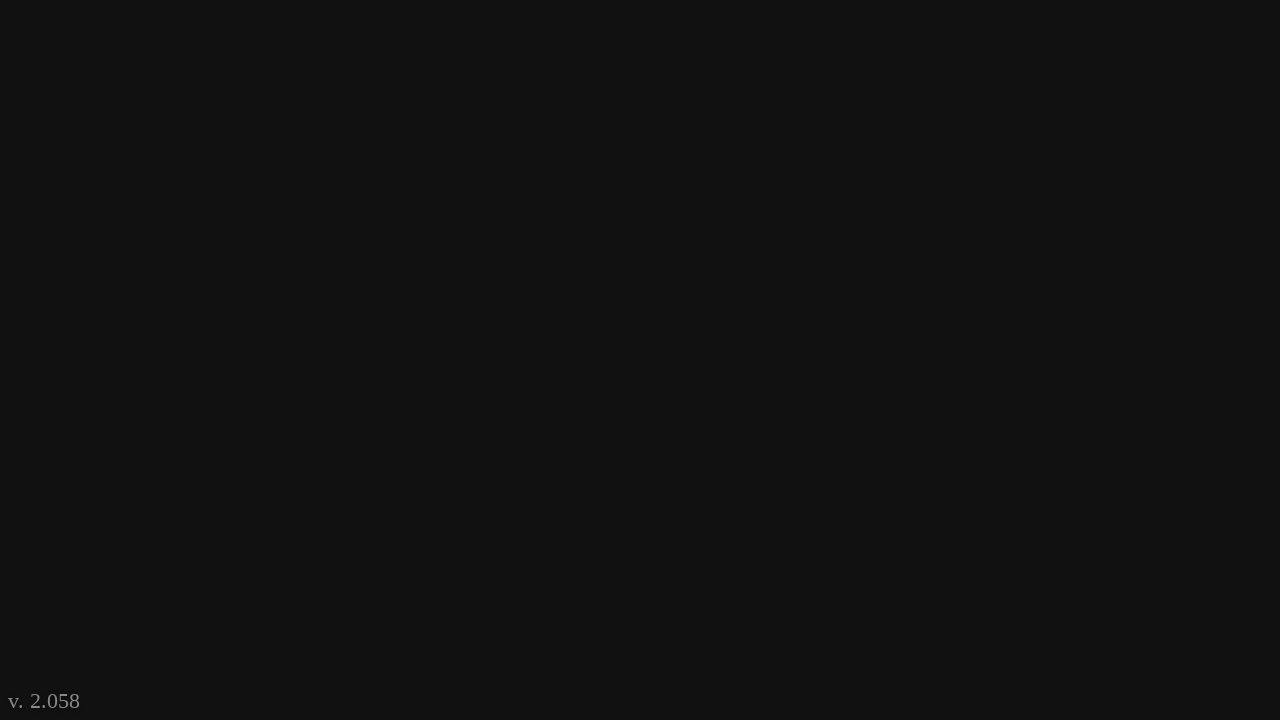

Clicked the big cookie at (184, 152) on #bigCookie
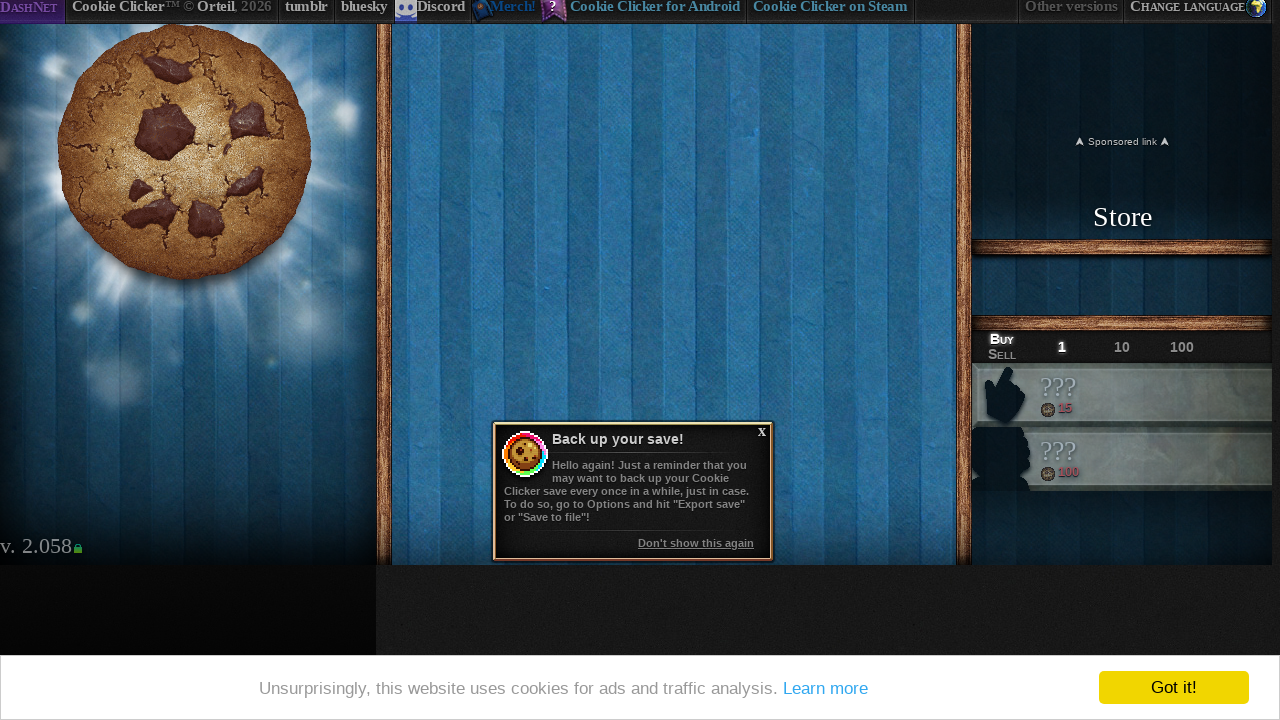

Verified cookie count increased to 1
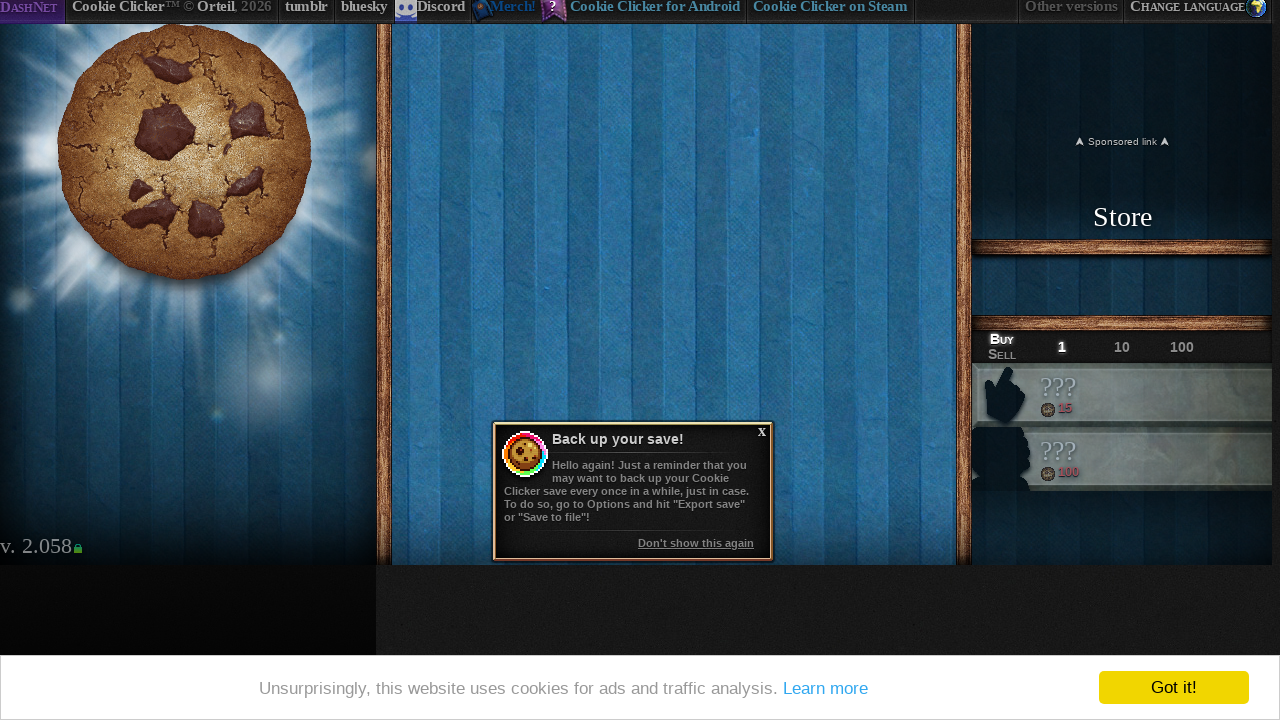

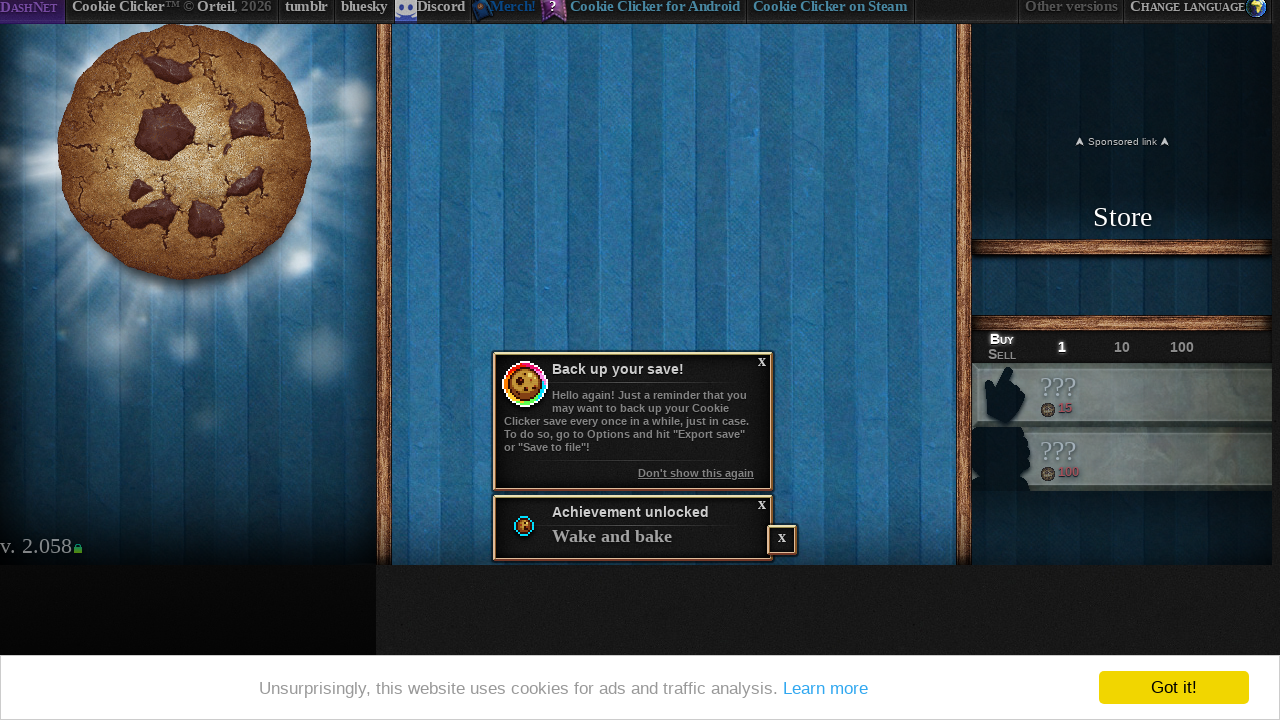